Tests alert functionality by opening a new tab, navigating to the alerts page, and clicking the timer alert button.

Starting URL: https://demoqa.com/alerts

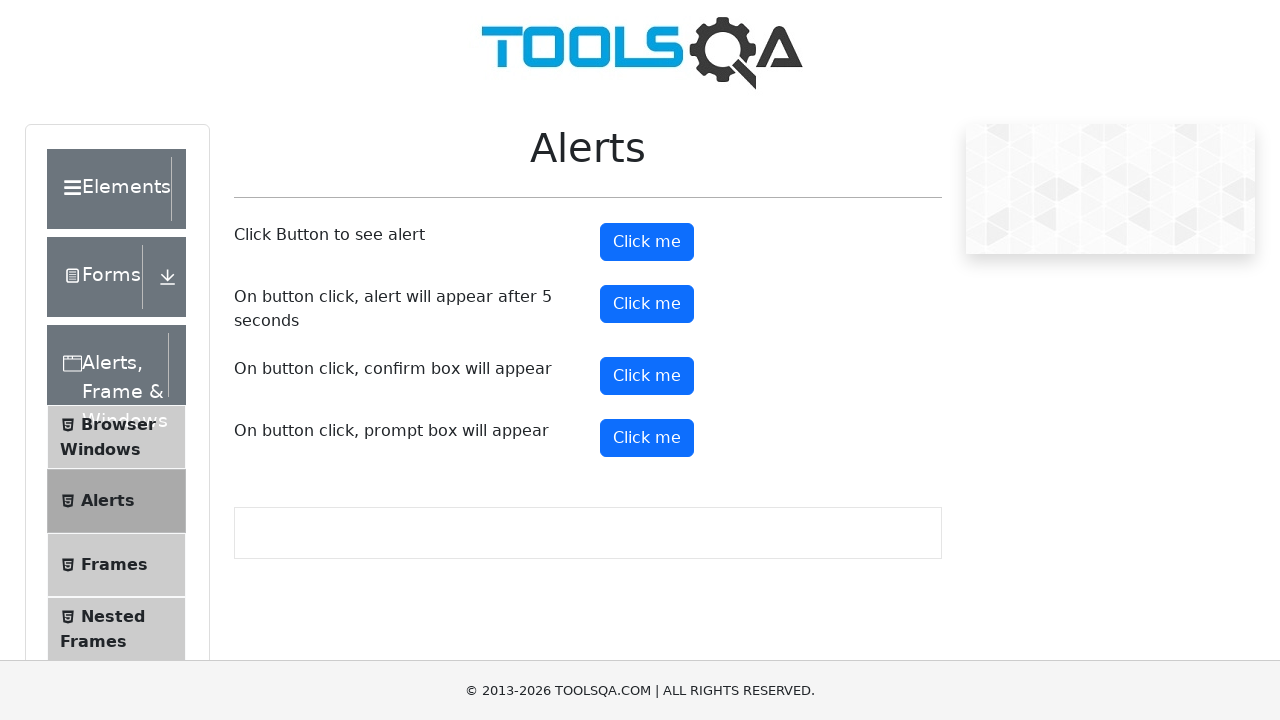

Opened new tab
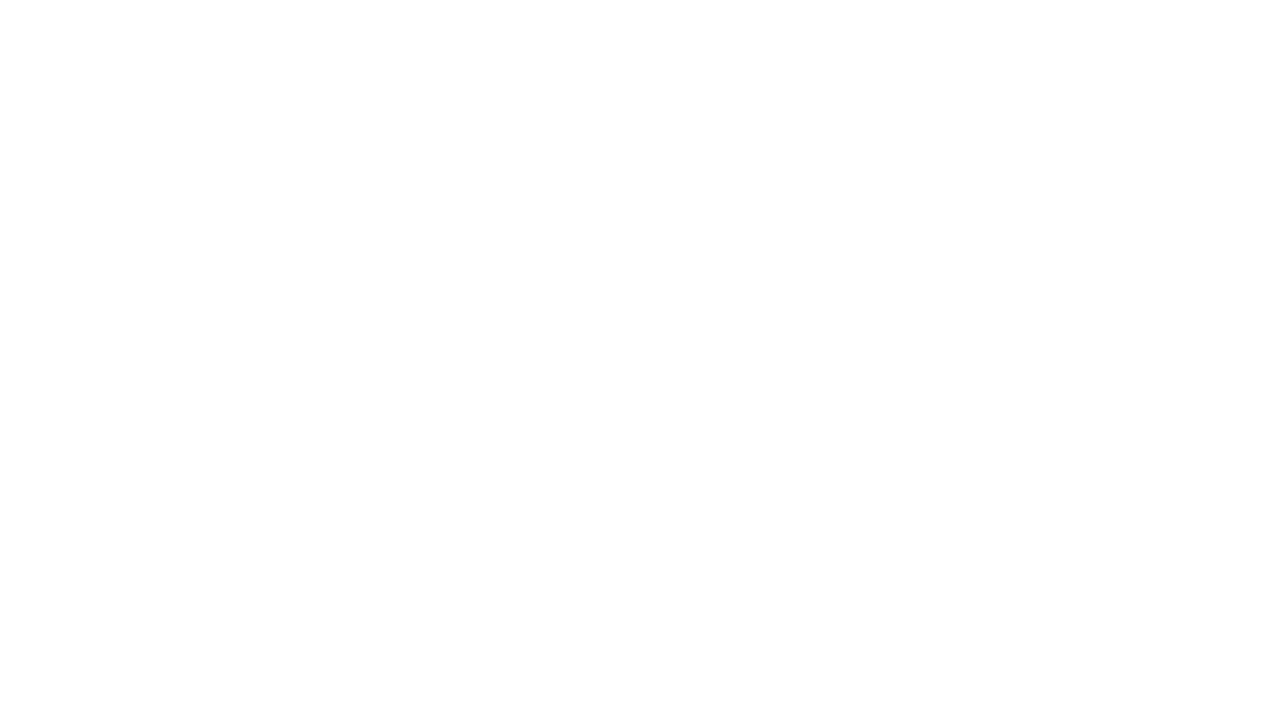

Navigated to alerts page at https://demoqa.com/alerts
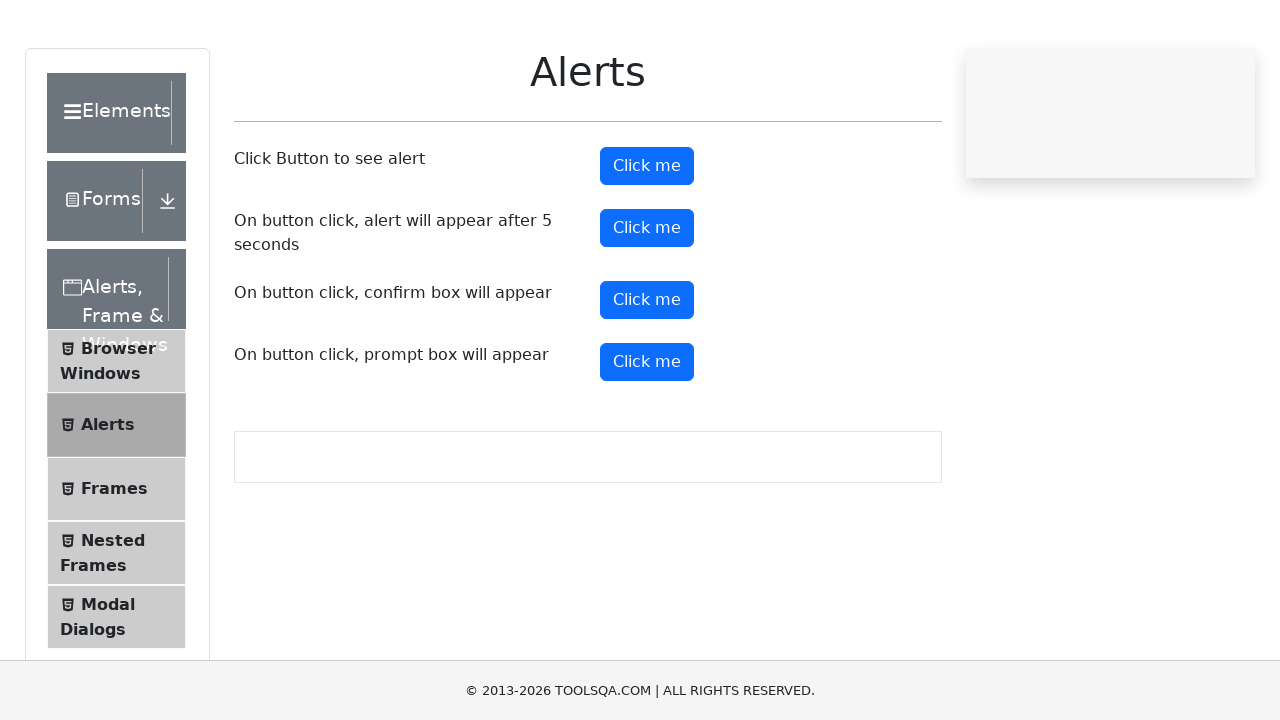

Clicked timer alert button at (647, 304) on #timerAlertButton
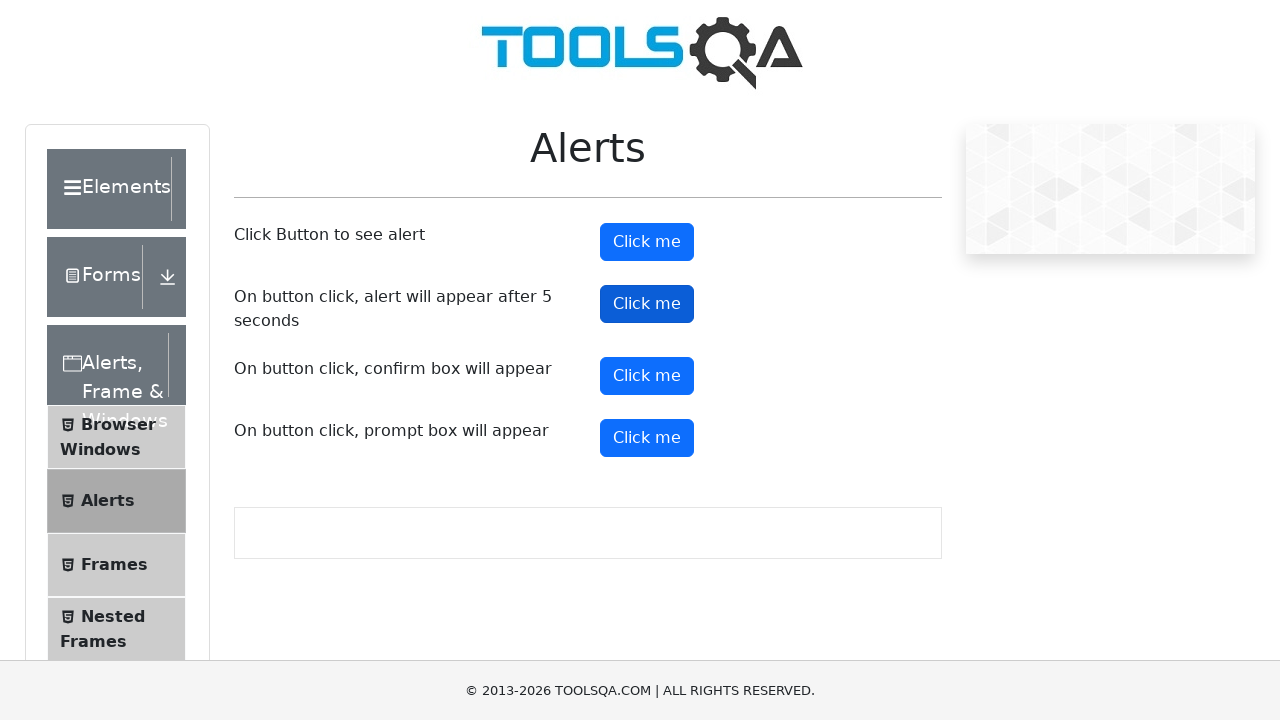

Waited 6 seconds for timer alert to appear
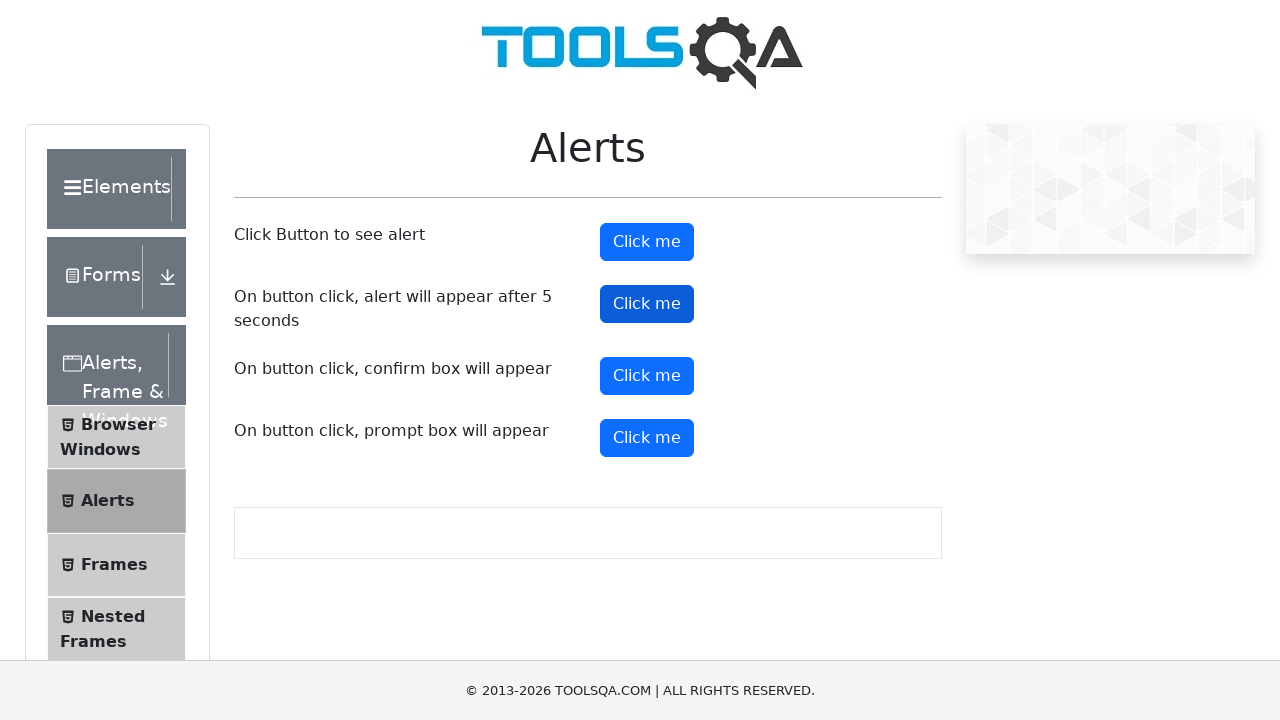

Set up alert handler to accept dialogs
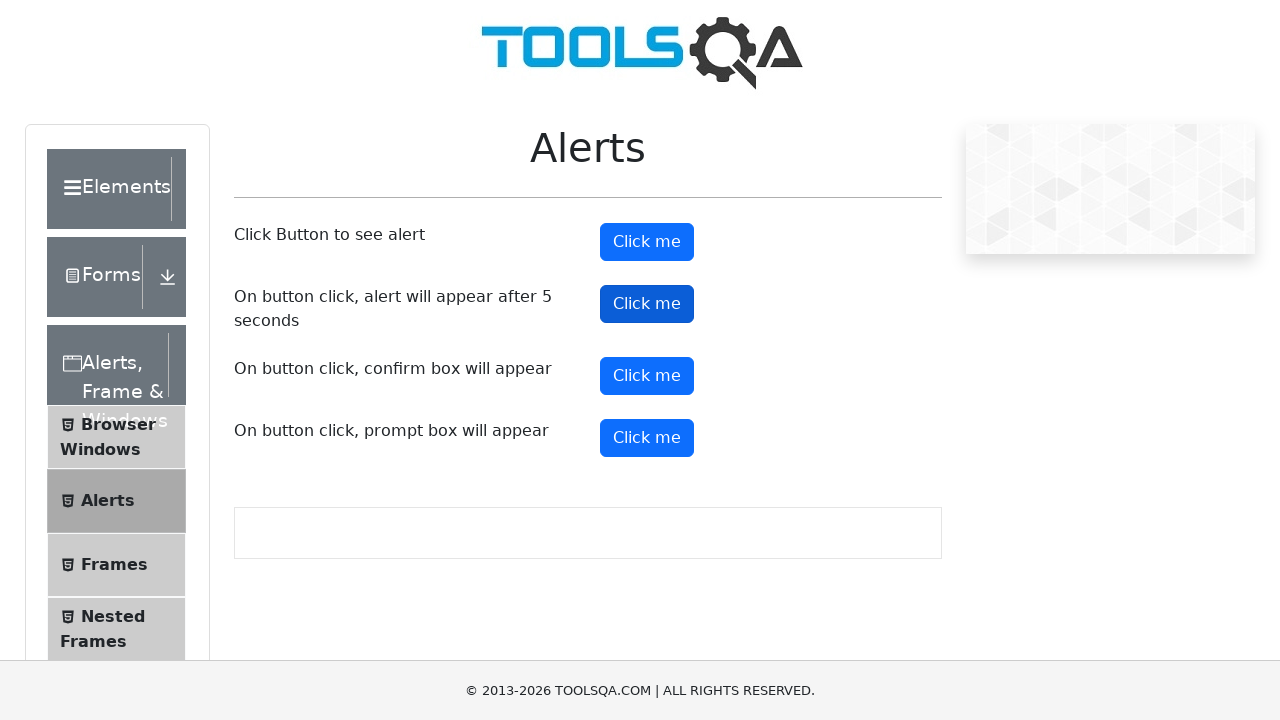

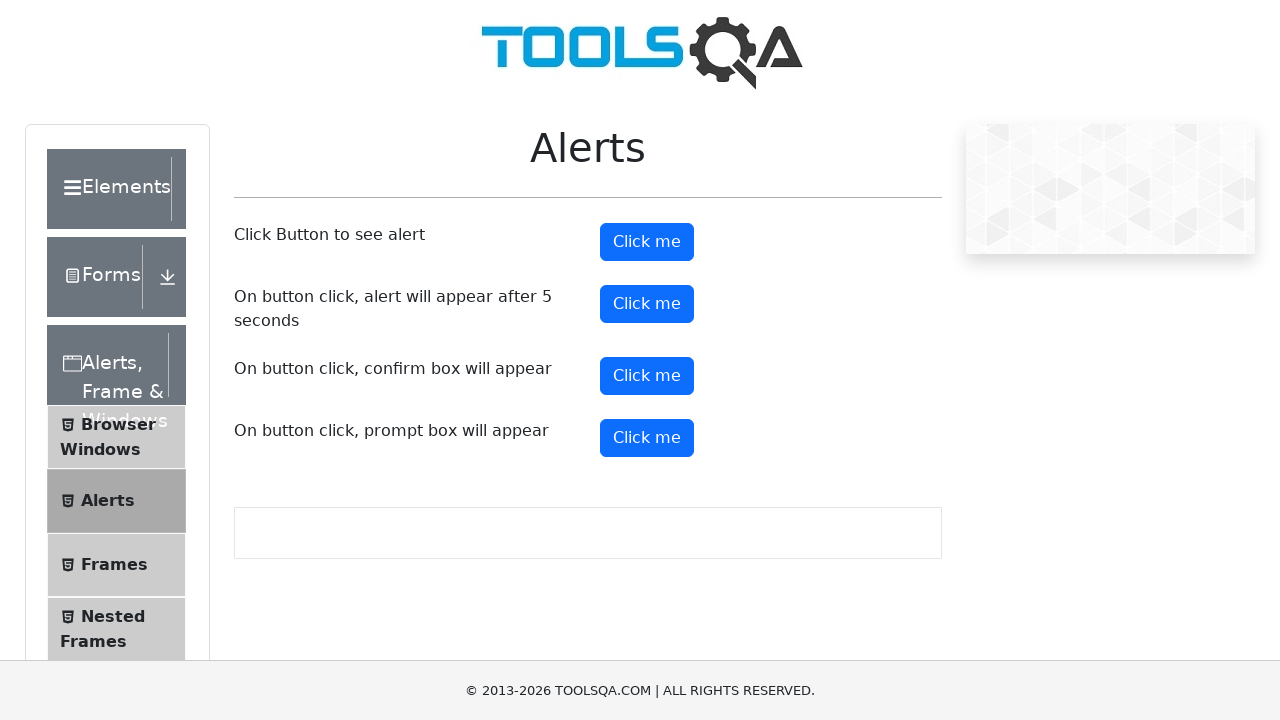